Tests language switching by clicking English button, verifying English placeholder, then switching back to Bosnian

Starting URL: https://www.navigator.ba

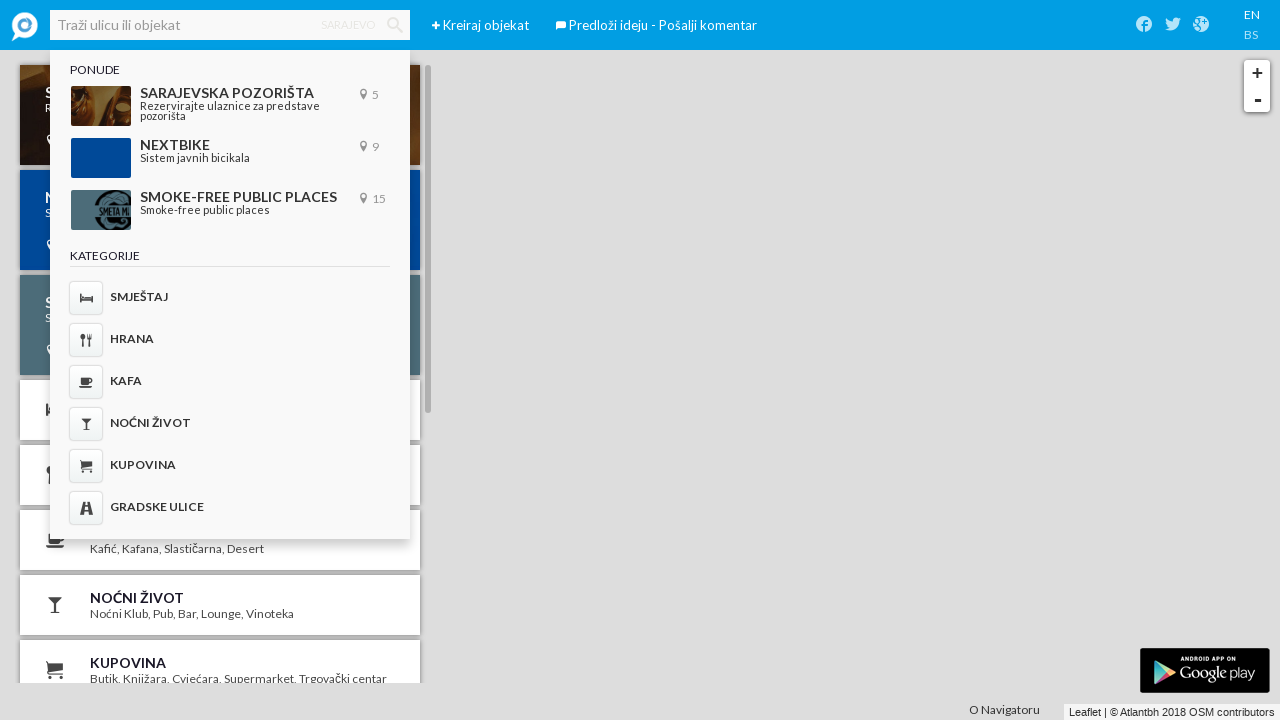

Language menu became visible
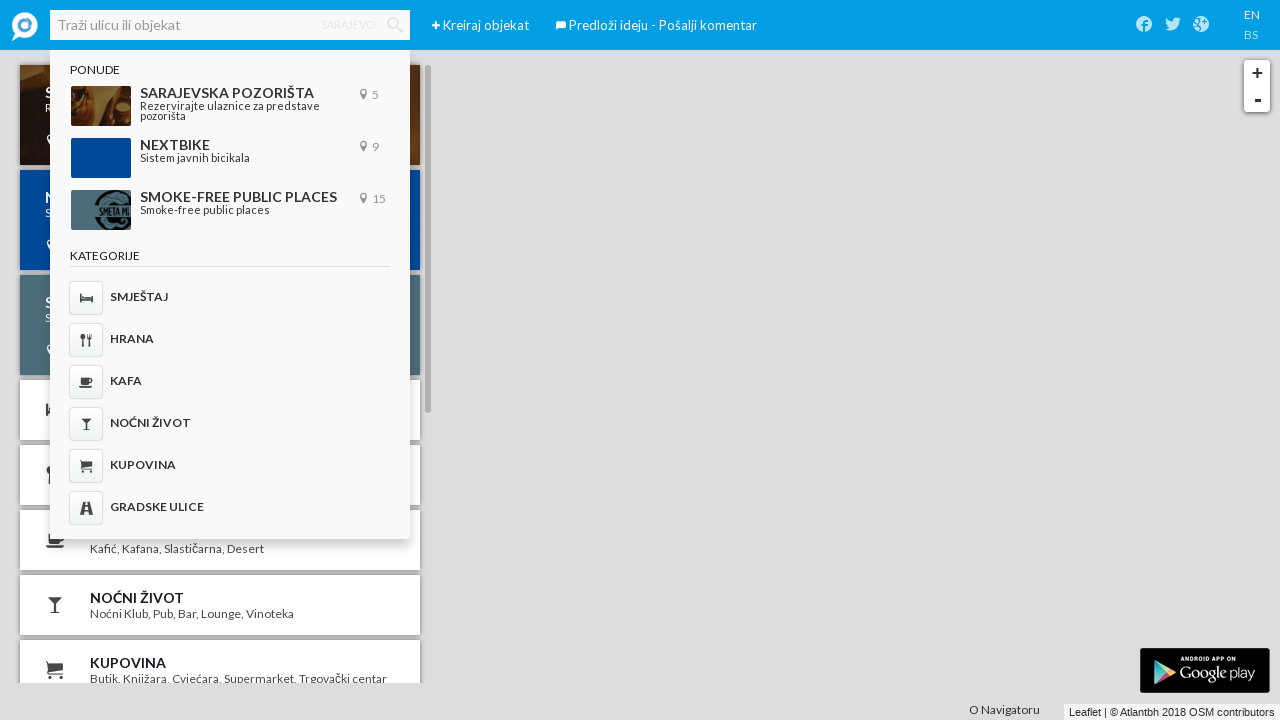

Clicked English language button at (1252, 14) on li.en a.btn-en
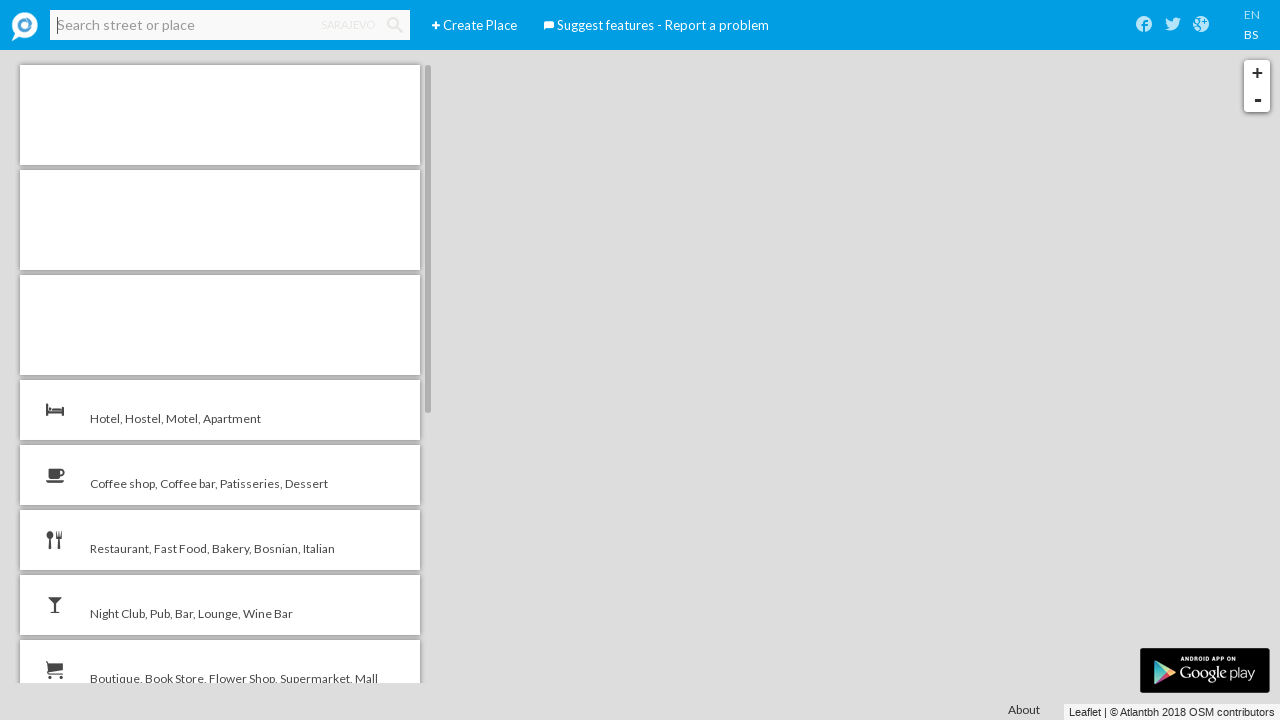

English search input placeholder 'Search street or place' became visible
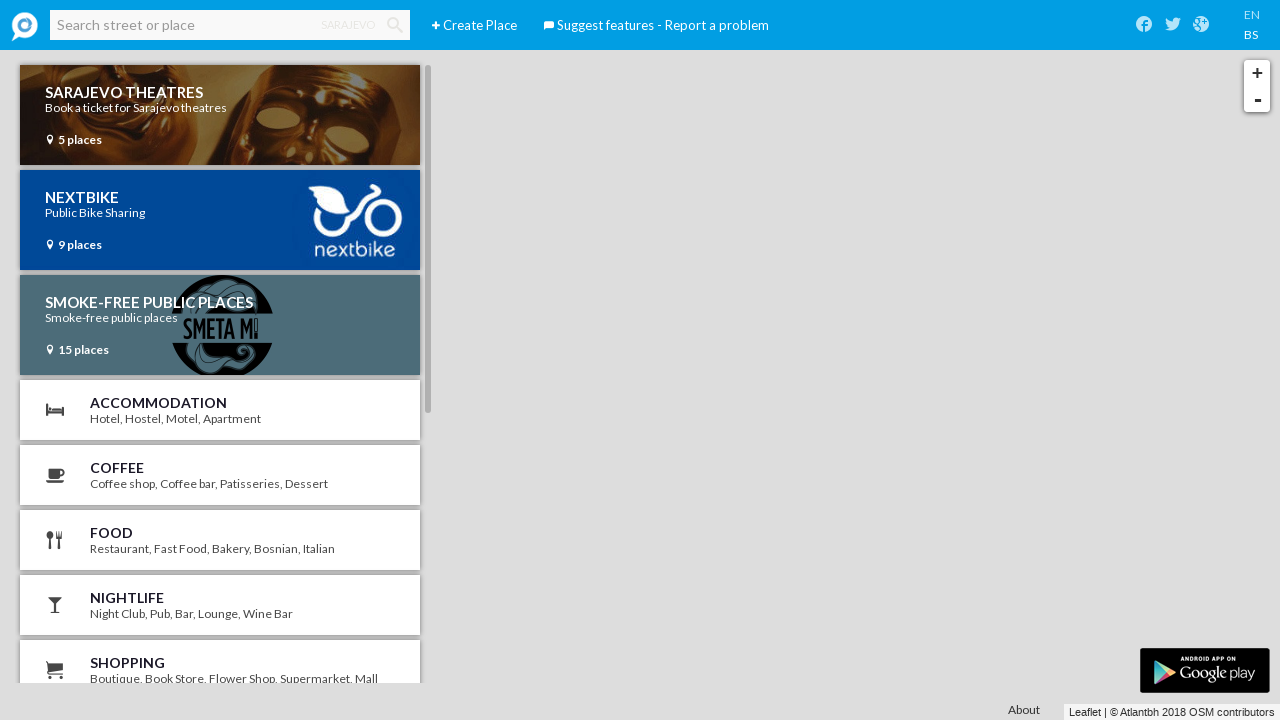

Clicked Bosnian language button at (1251, 34) on li.bs a.btn-bs
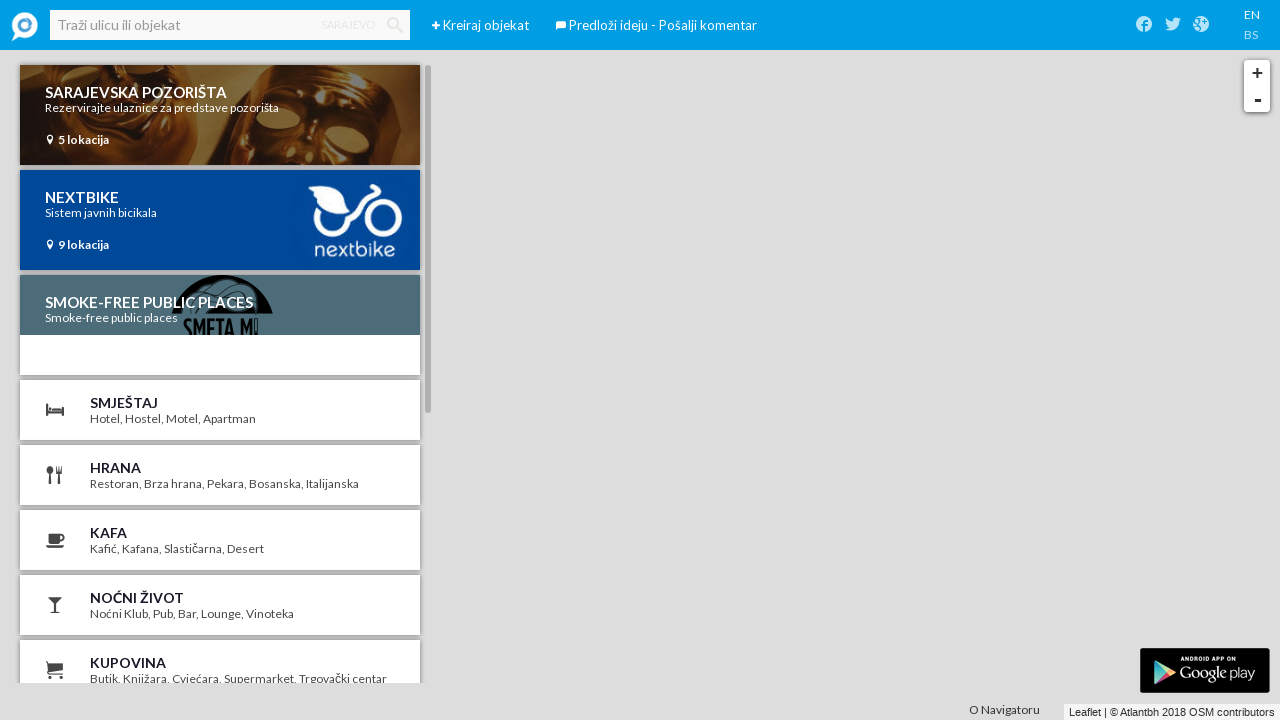

Bosnian search input placeholder 'Traži ulicu ili objekat' became visible
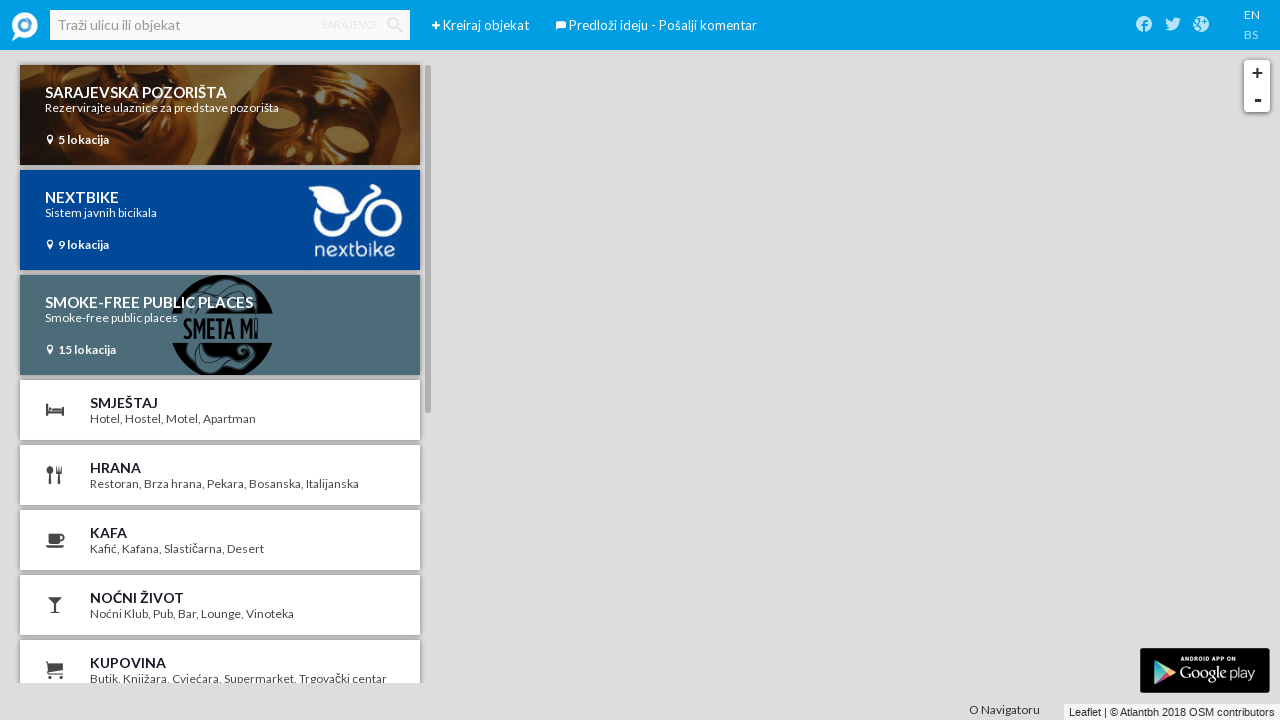

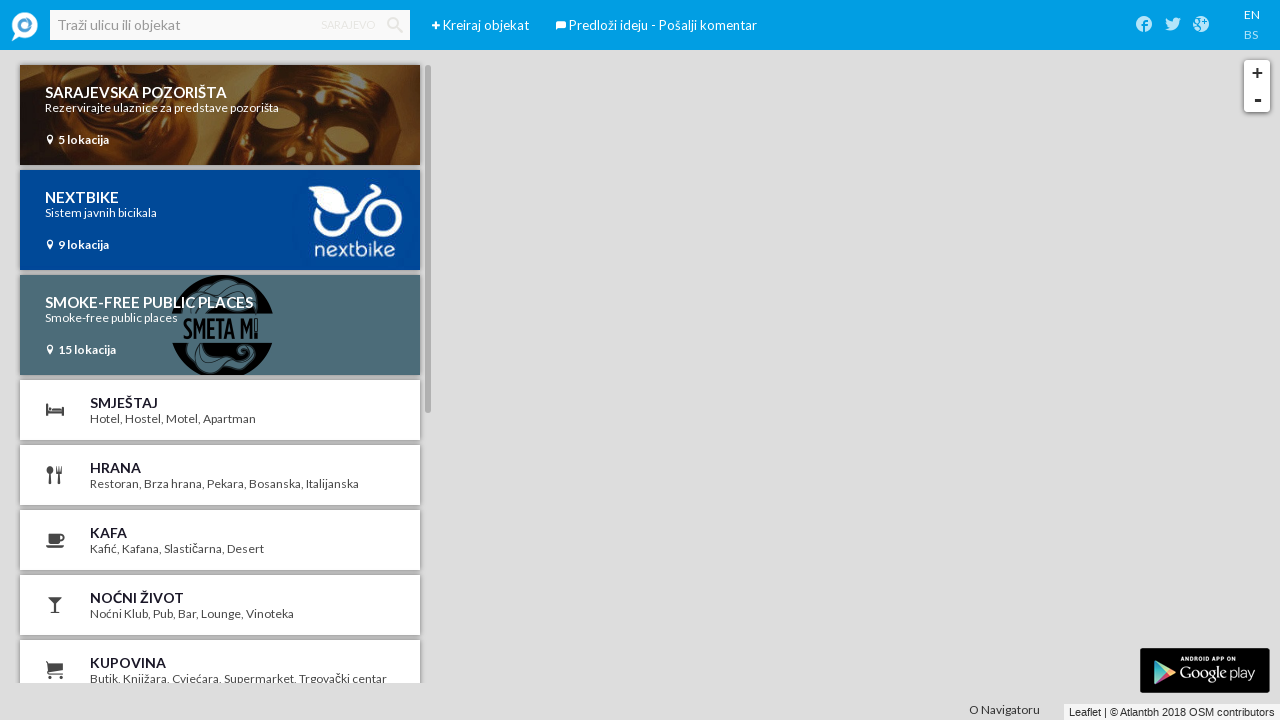